Tests the first simple alert by clicking the alert button, verifying the alert text, and dismissing it

Starting URL: https://demoqa.com/

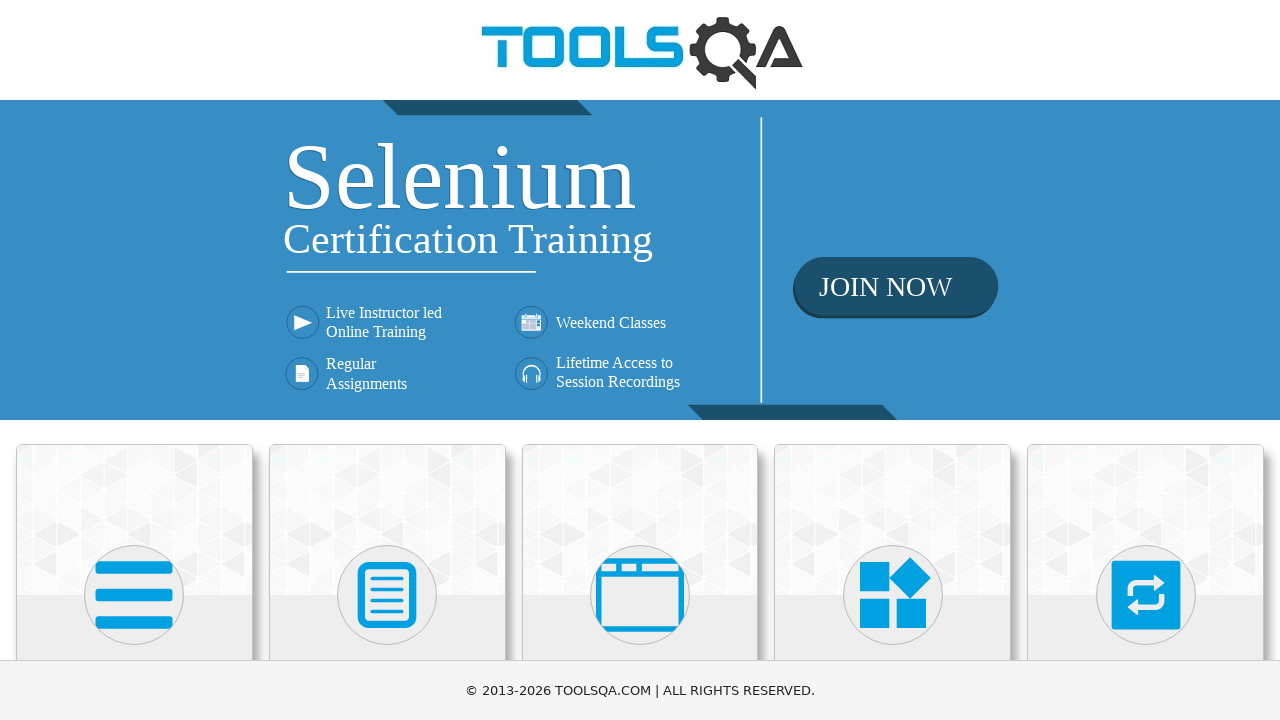

Scrolled down to view available cards
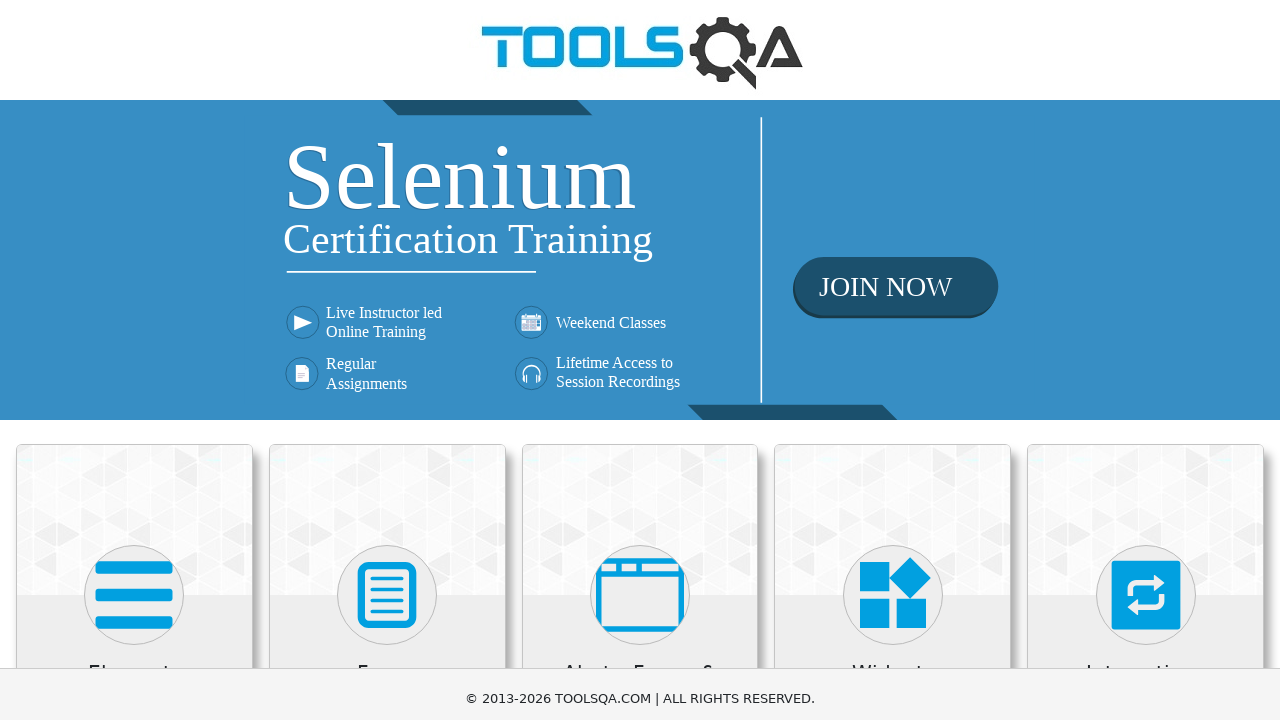

Clicked on 'Alerts, Frame & Windows' card at (640, 185) on xpath=//h5[text()='Alerts, Frame & Windows']
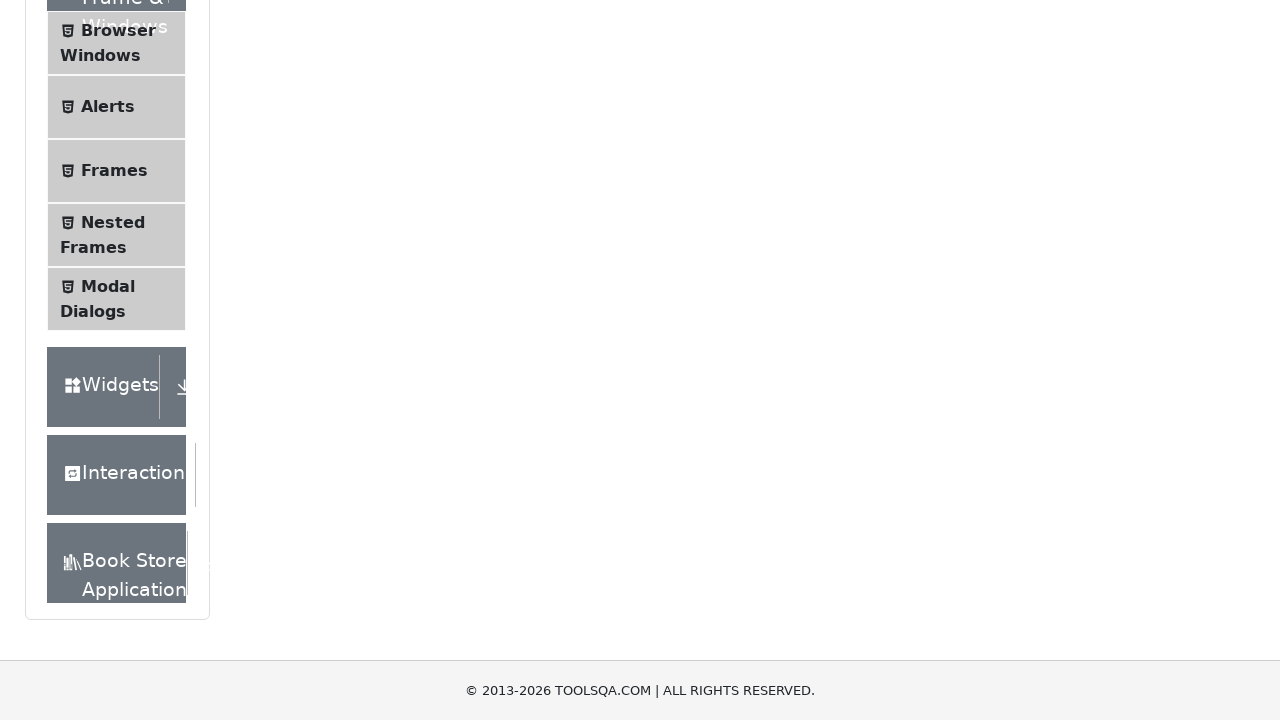

Clicked on 'Alerts' in the side menu at (108, 107) on xpath=//span[text()='Alerts']
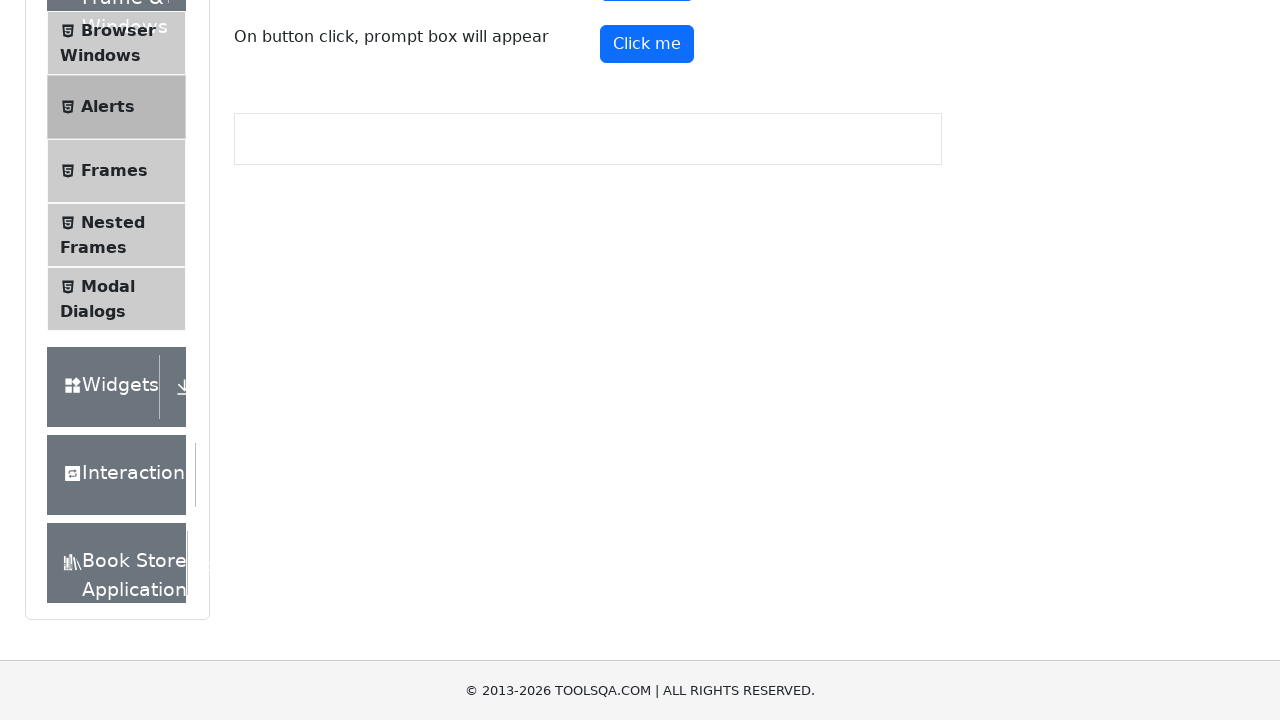

Clicked the alert button to trigger the first simple alert at (647, 242) on #alertButton
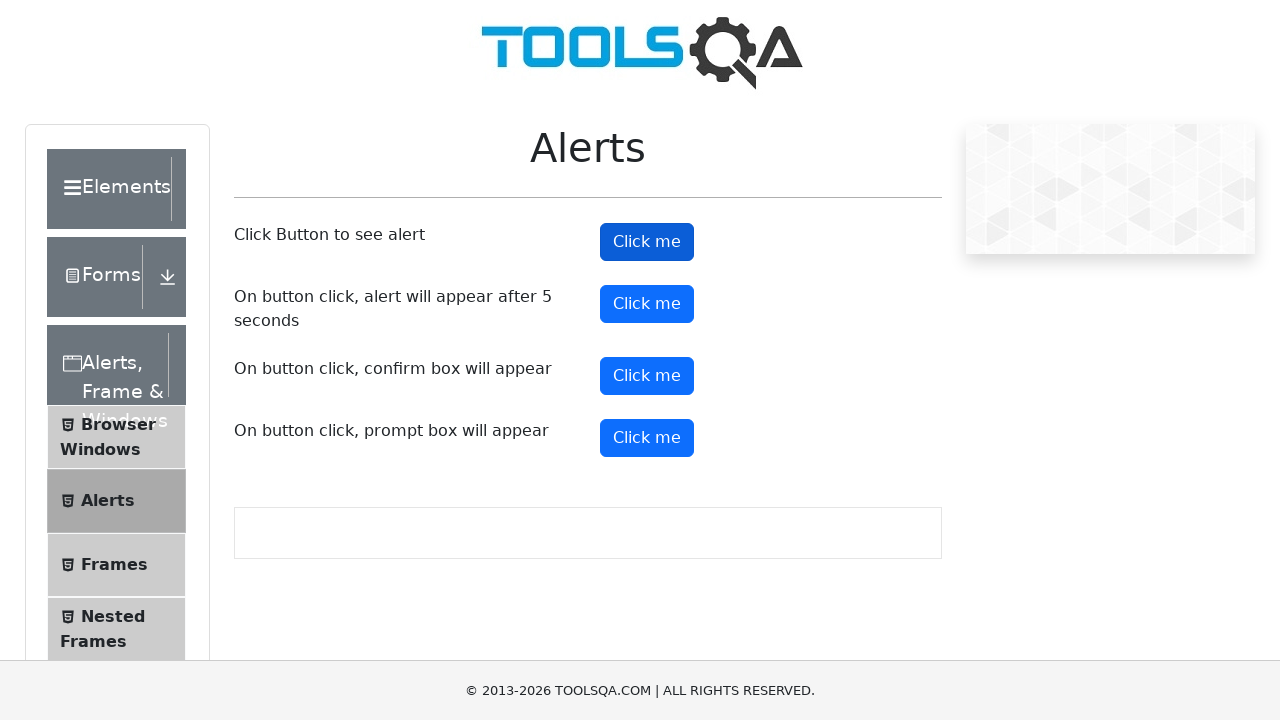

Set up dialog handler to dismiss alerts
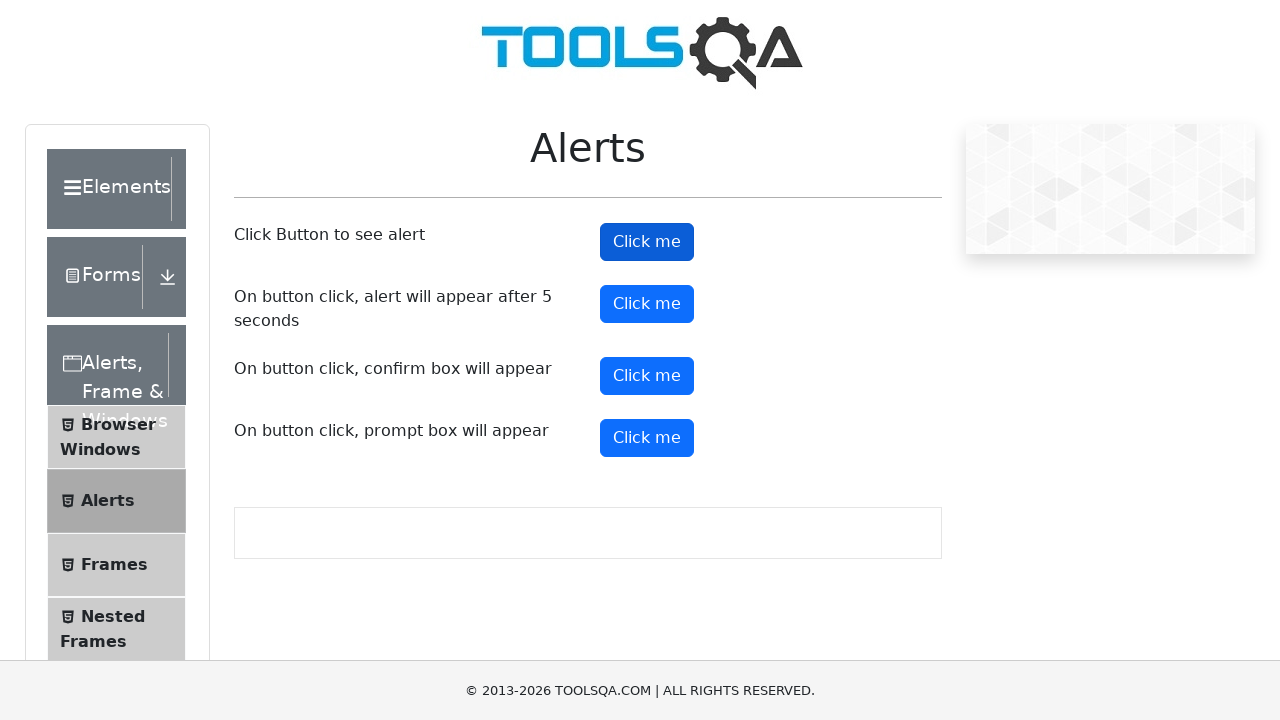

Waited for alert to be processed
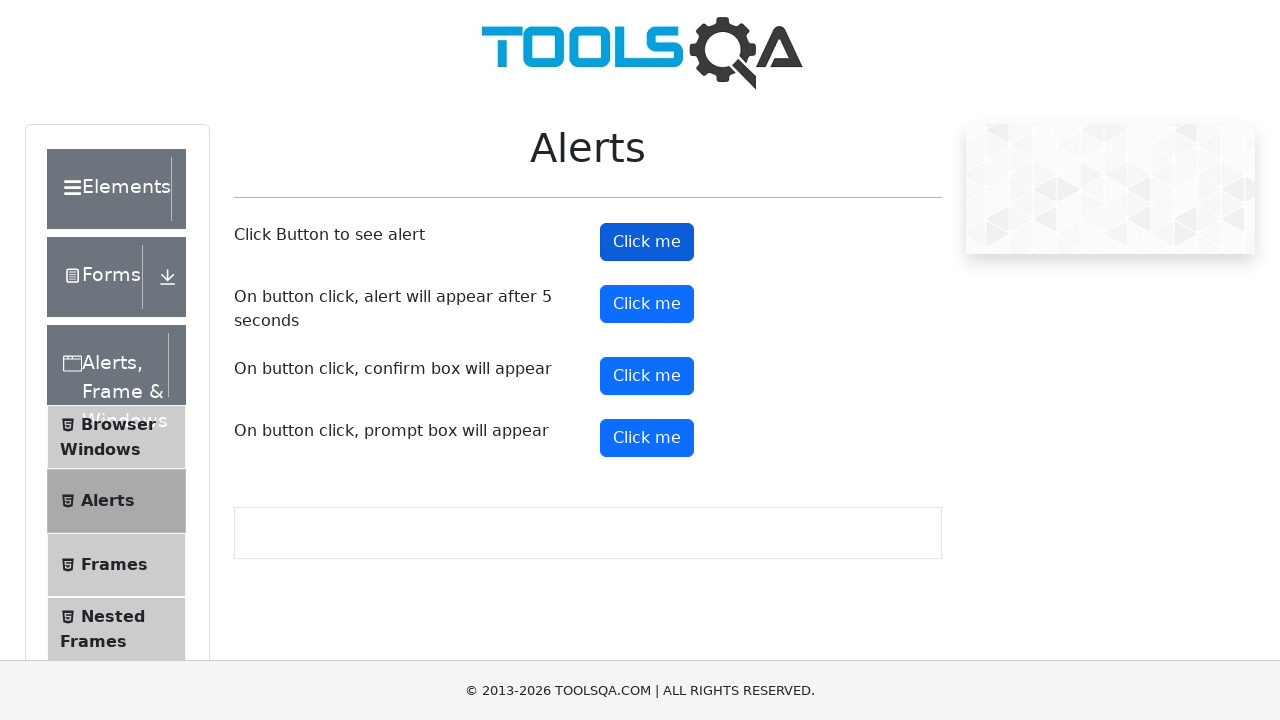

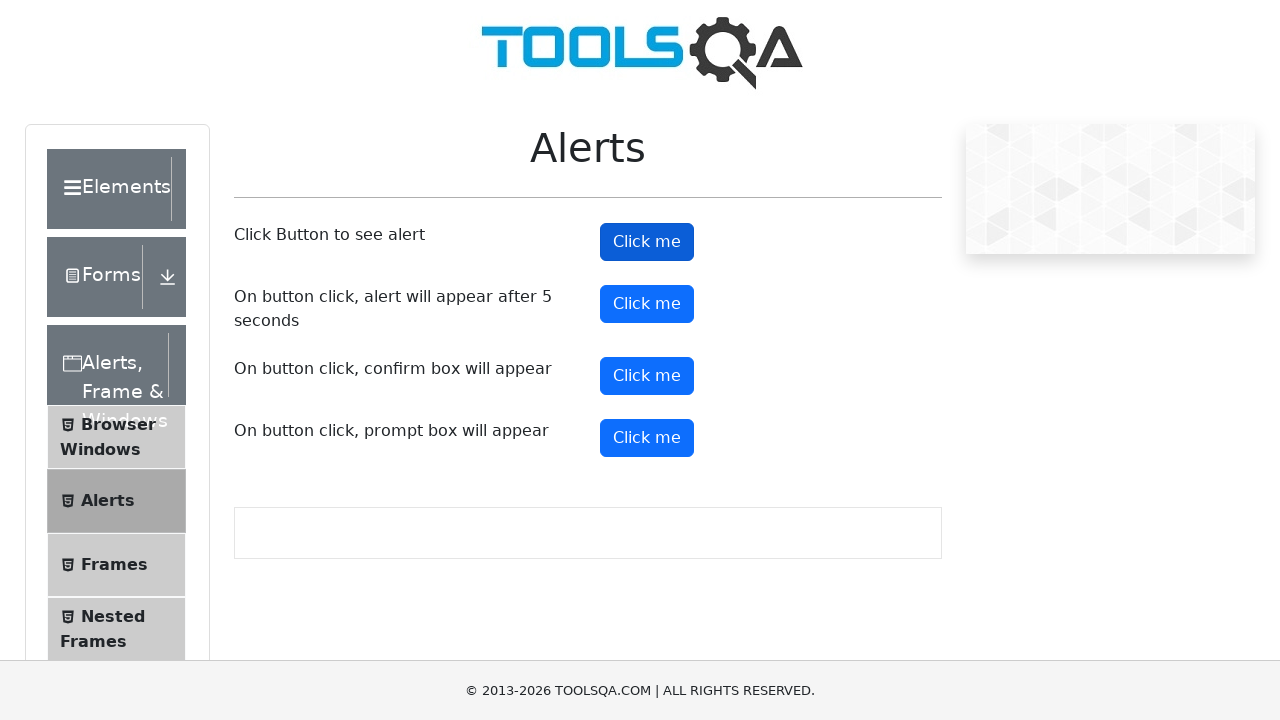